Tests navigation to the Widgets section by clicking on the Widgets card from the homepage

Starting URL: https://demoqa.com/

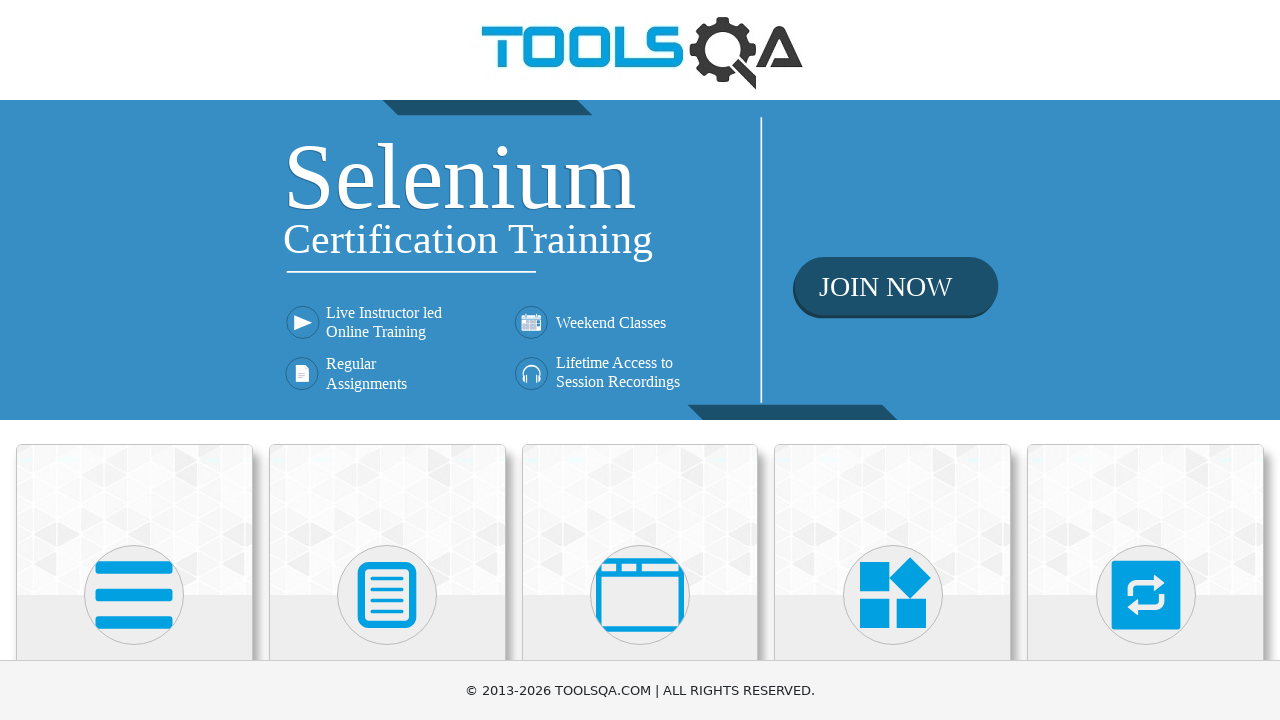

Waited for card elements to load on homepage
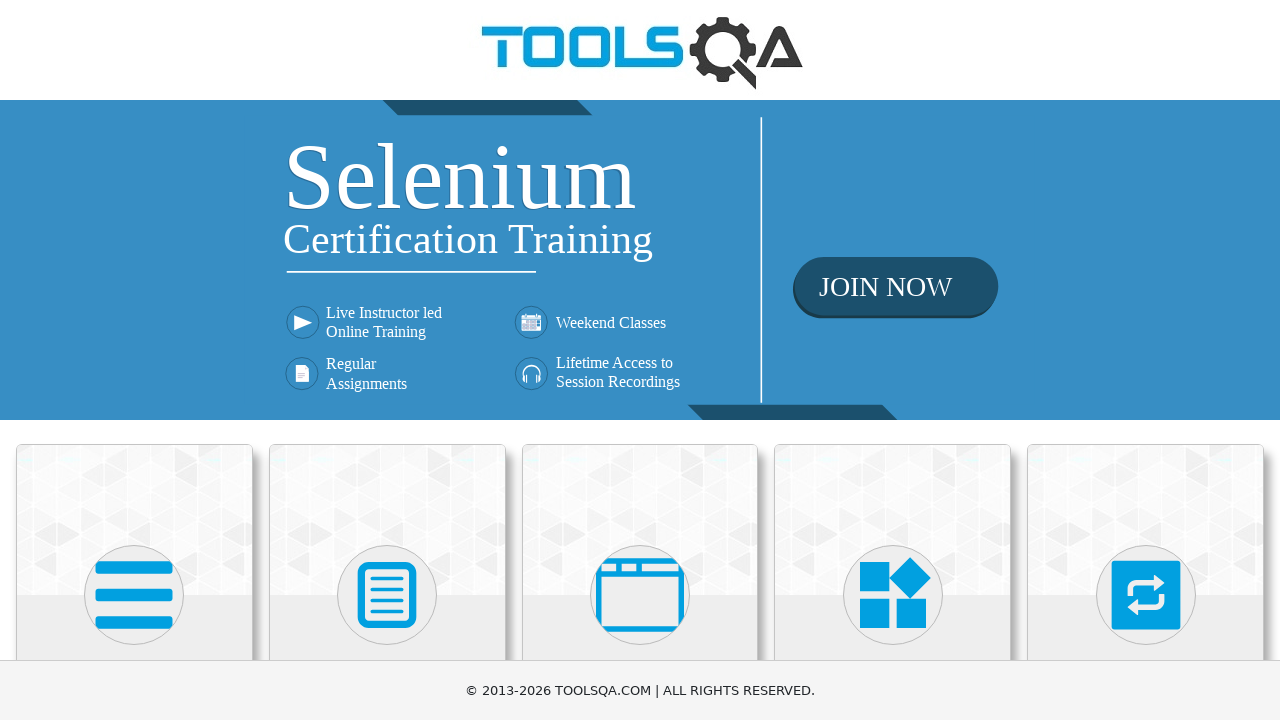

Located all card elements on homepage
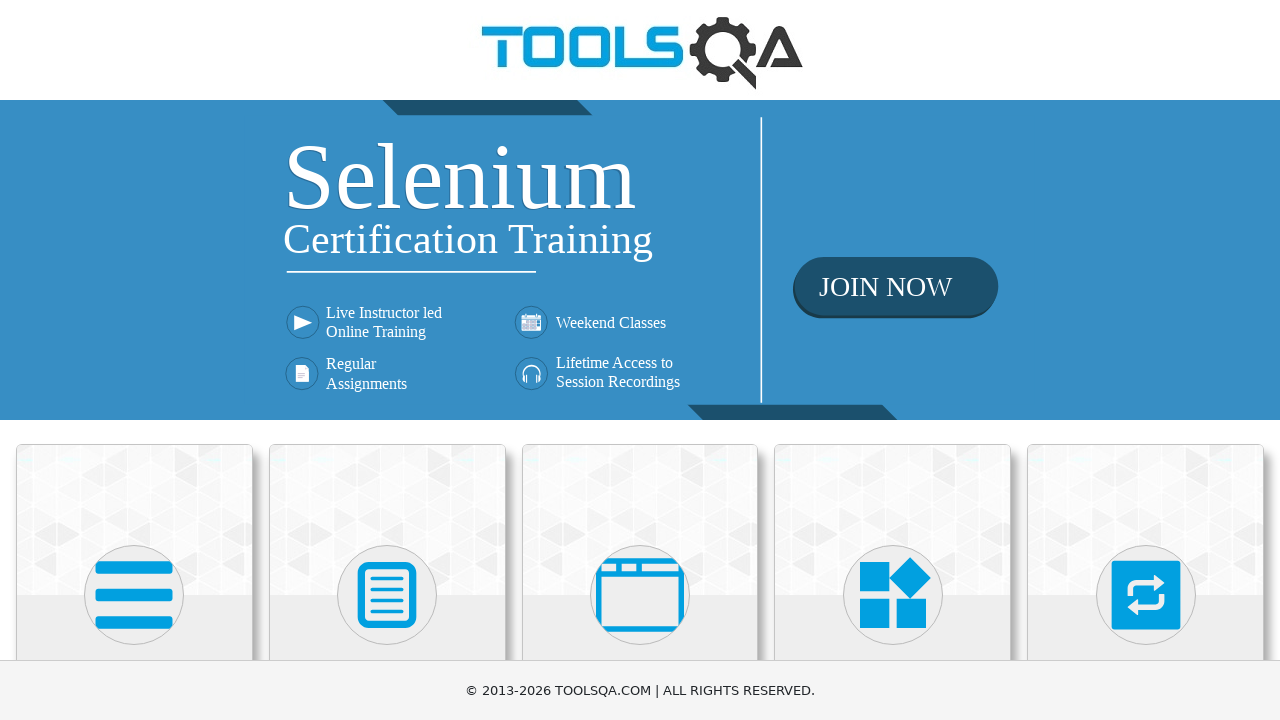

Clicked on Widgets card at (893, 360) on .card-body >> nth=3
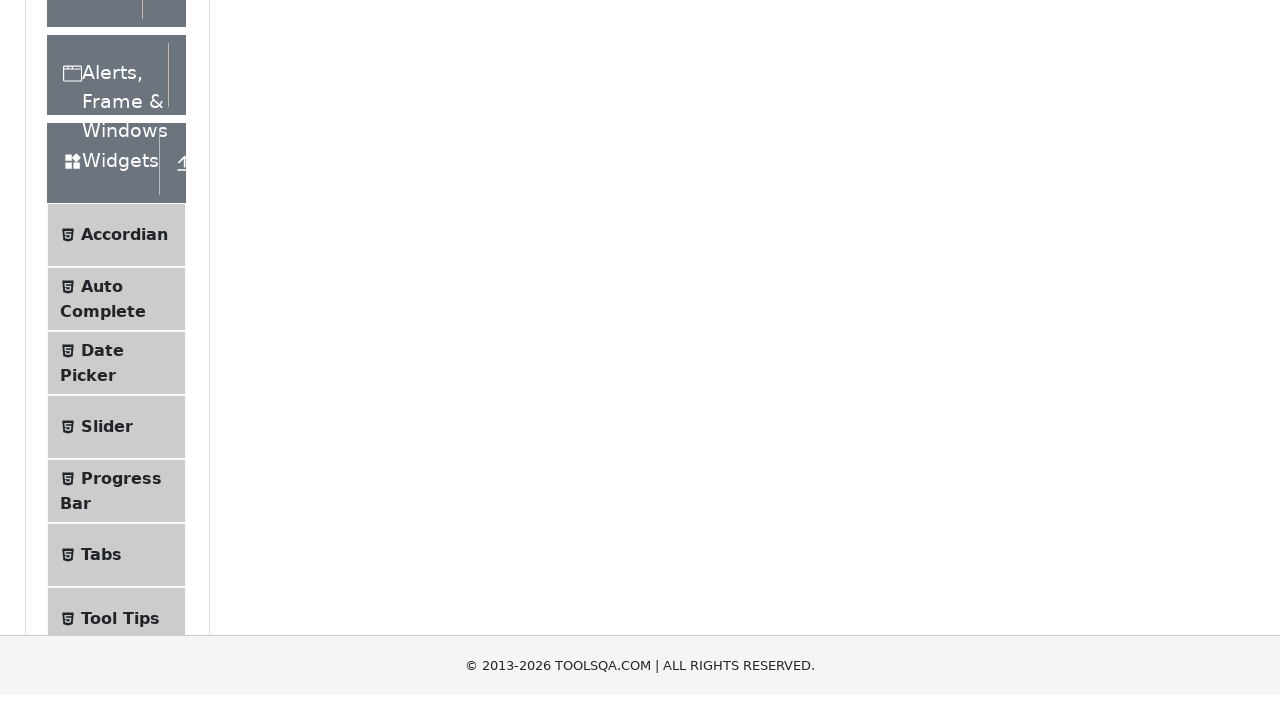

Verified successful navigation to Widgets page at https://demoqa.com/widgets
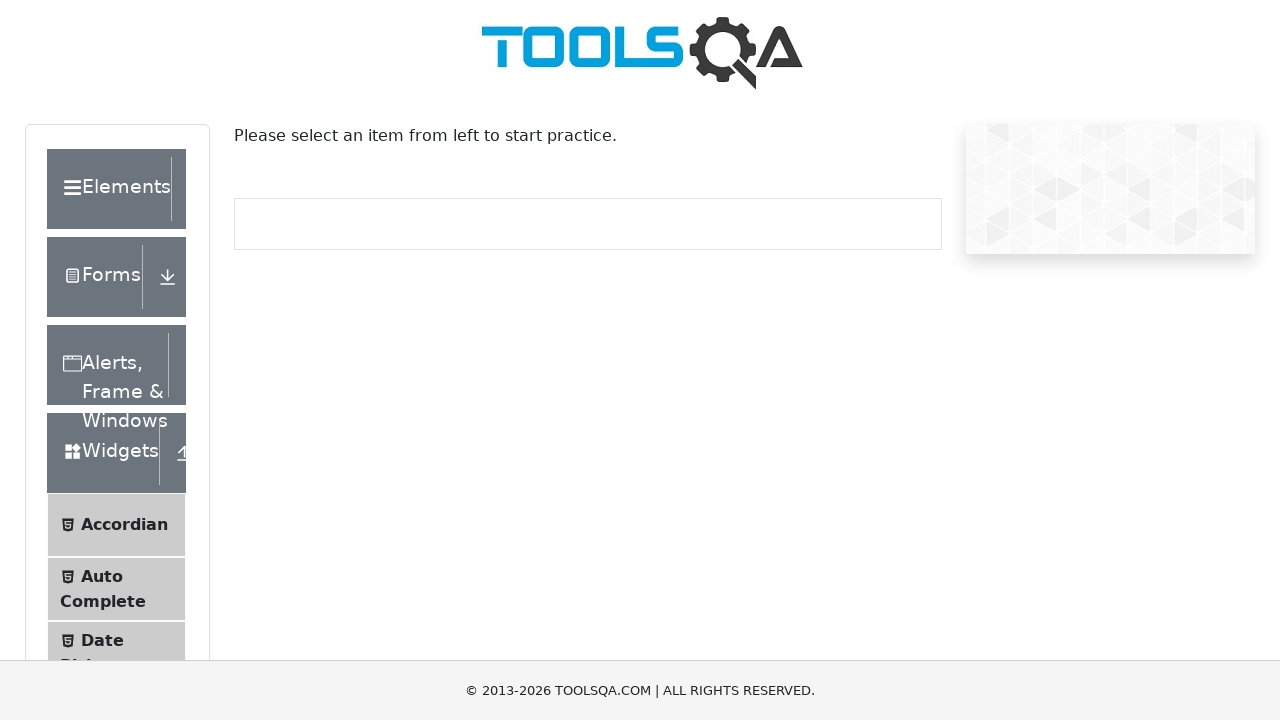

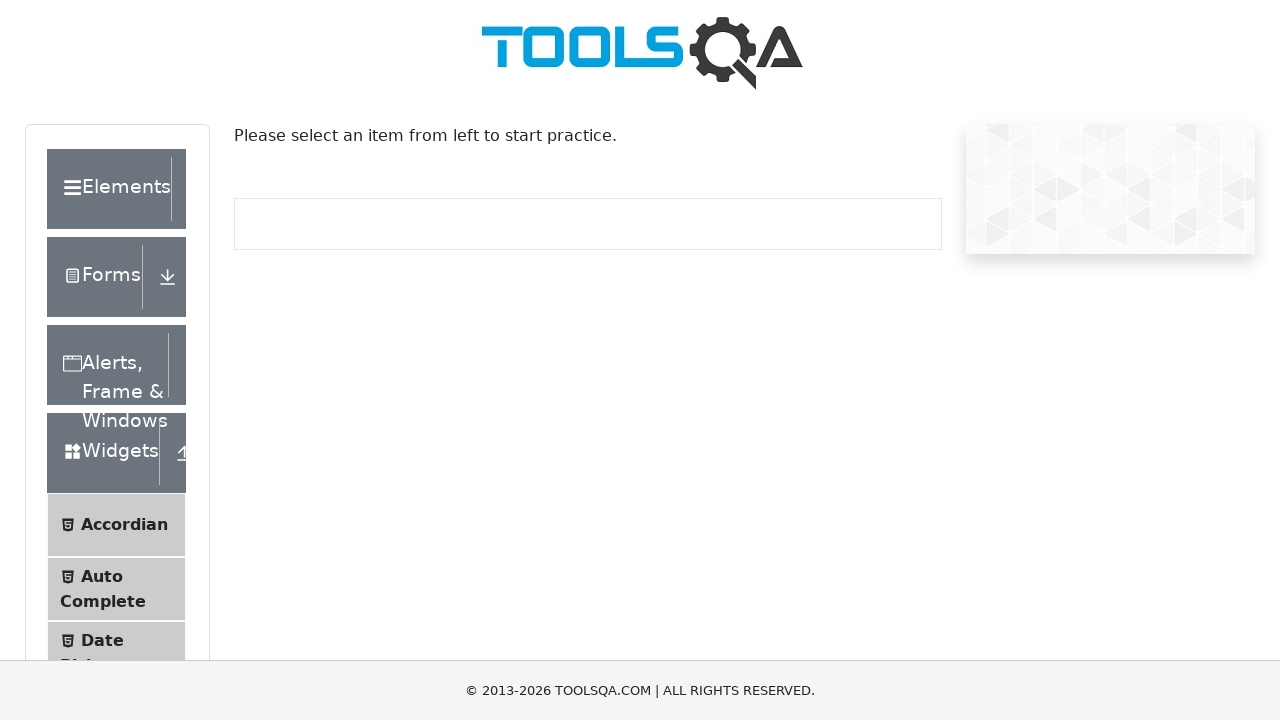